Tests the standard calculator on the homepage by clicking number buttons and operators to perform a calculation (4 + 4 = 16 based on the clicks)

Starting URL: https://ru.onlinemschool.com/

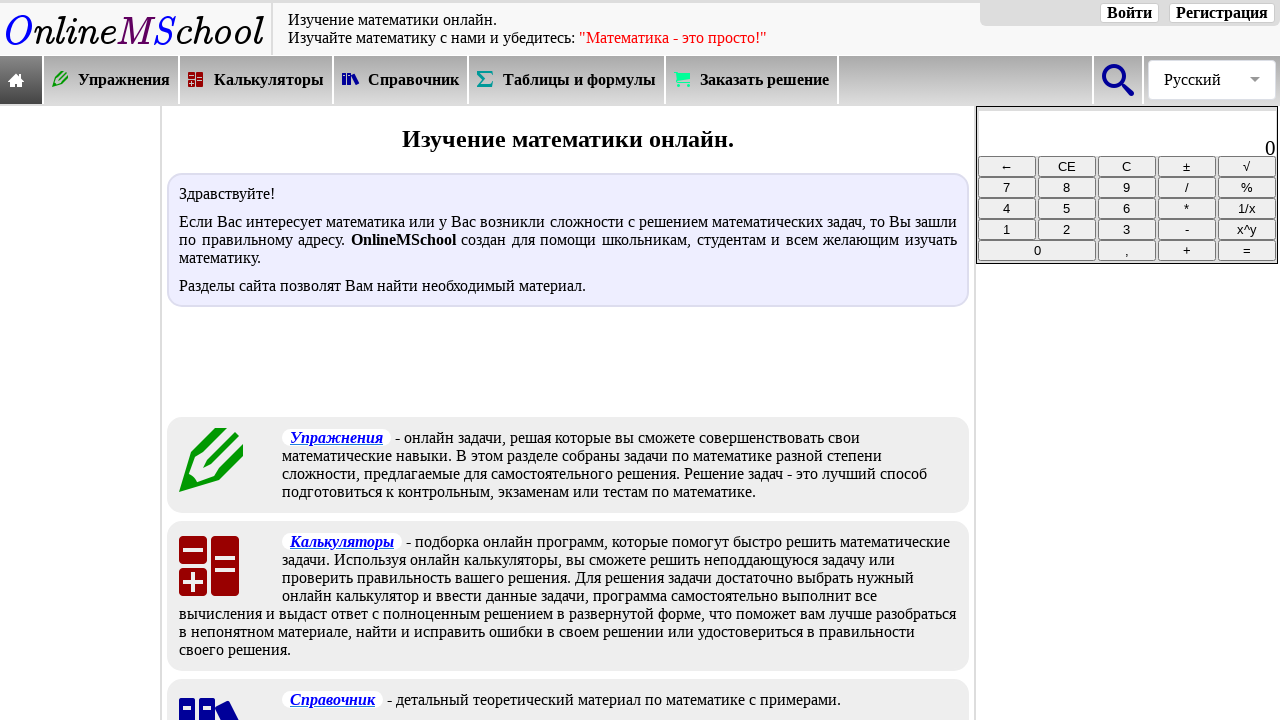

Waited for first number button (4) to be available
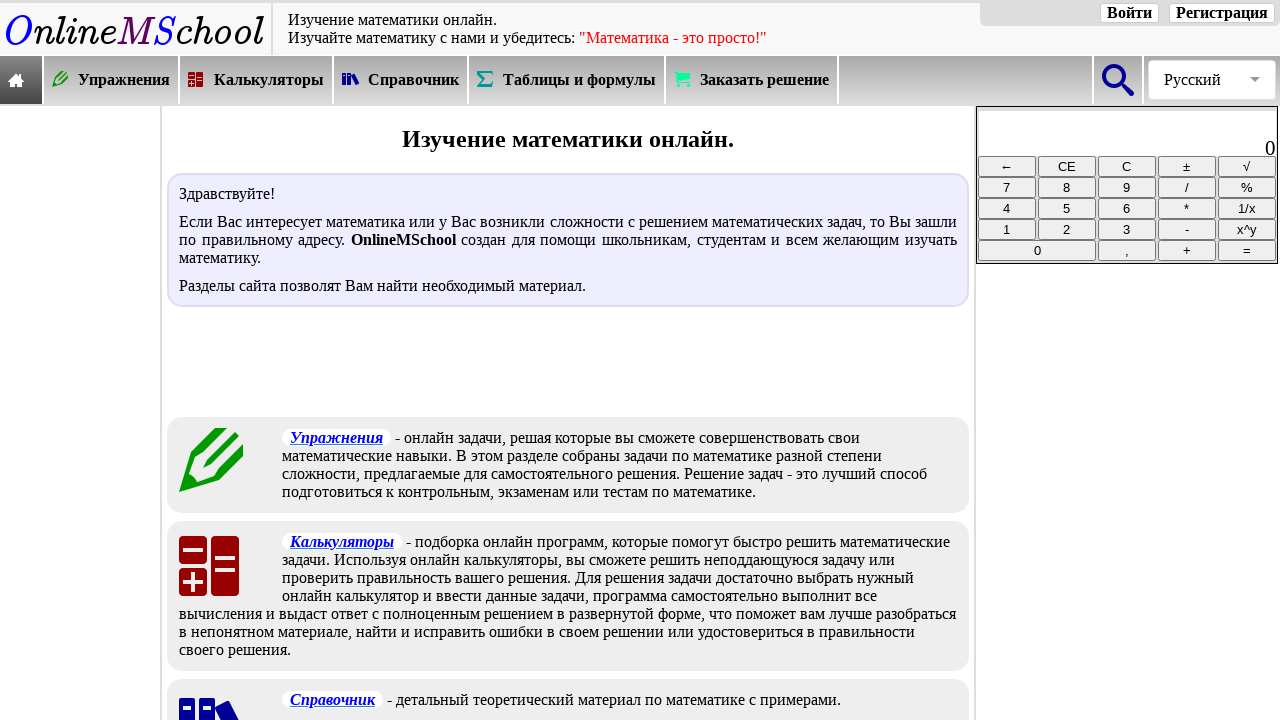

Clicked first number button (4) at (1067, 188) on xpath=//*[@id="oms_rgh1t"]/div[1]/table/tbody/tr[3]/td[2]/input
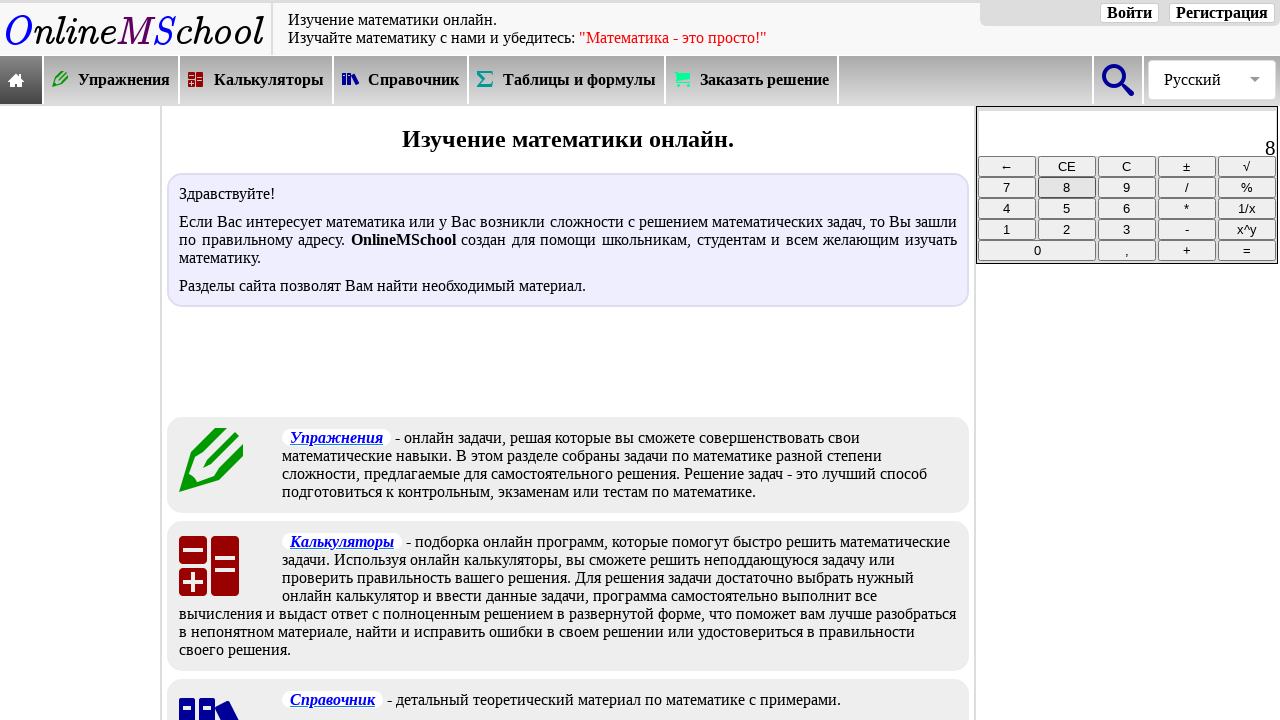

Waited for multiplication operator button to be available
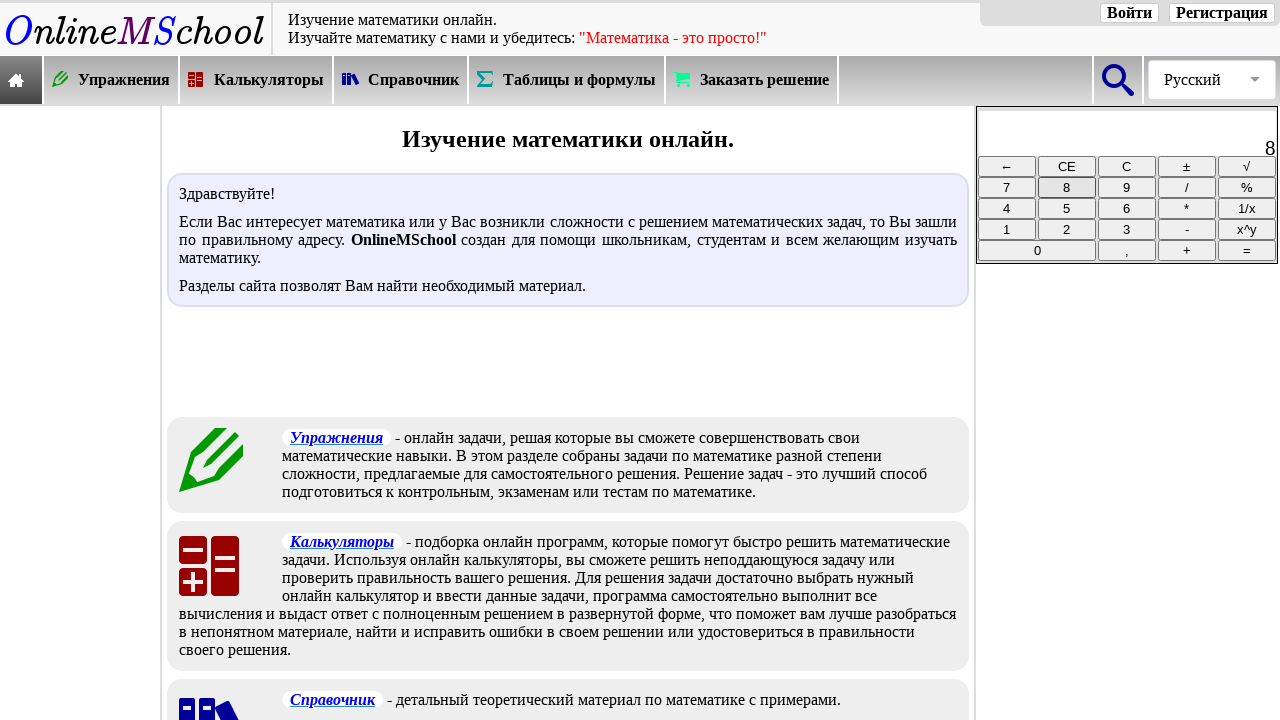

Clicked multiplication operator button at (1187, 250) on xpath=//*[@id="oms_rgh1t"]/div[1]/table/tbody/tr[6]/td[3]/input
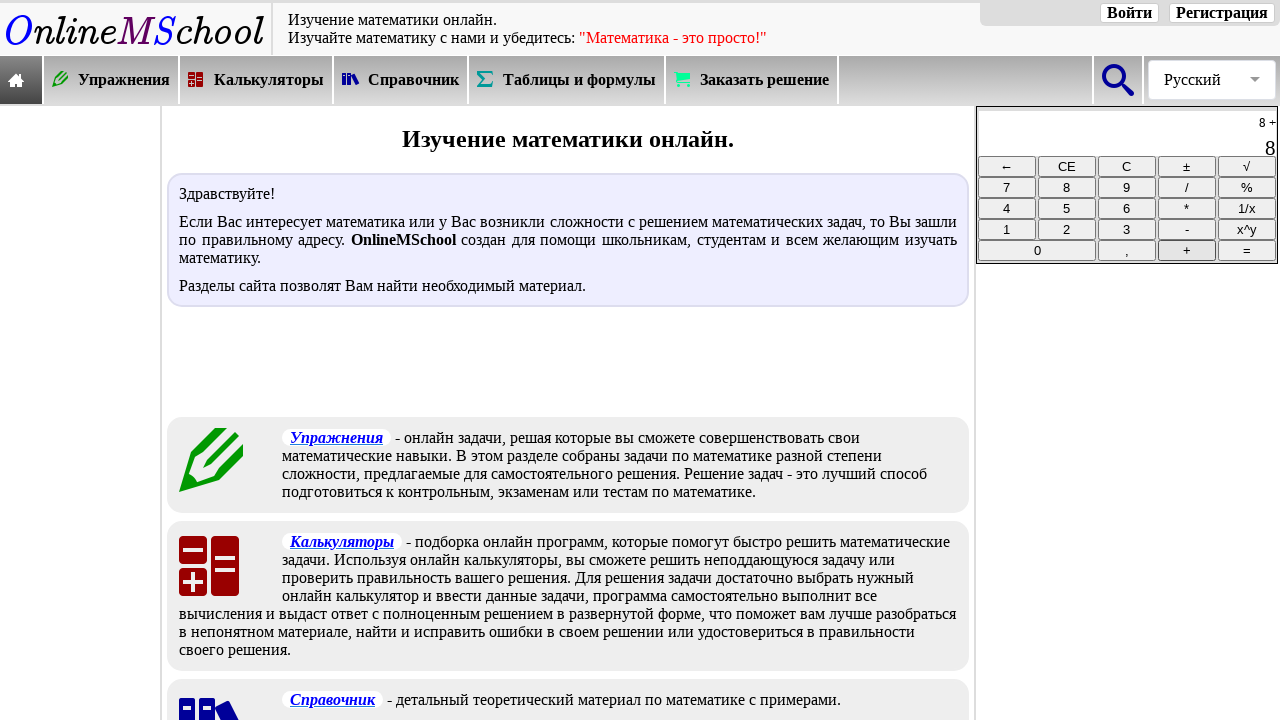

Waited for second number button (4) to be available
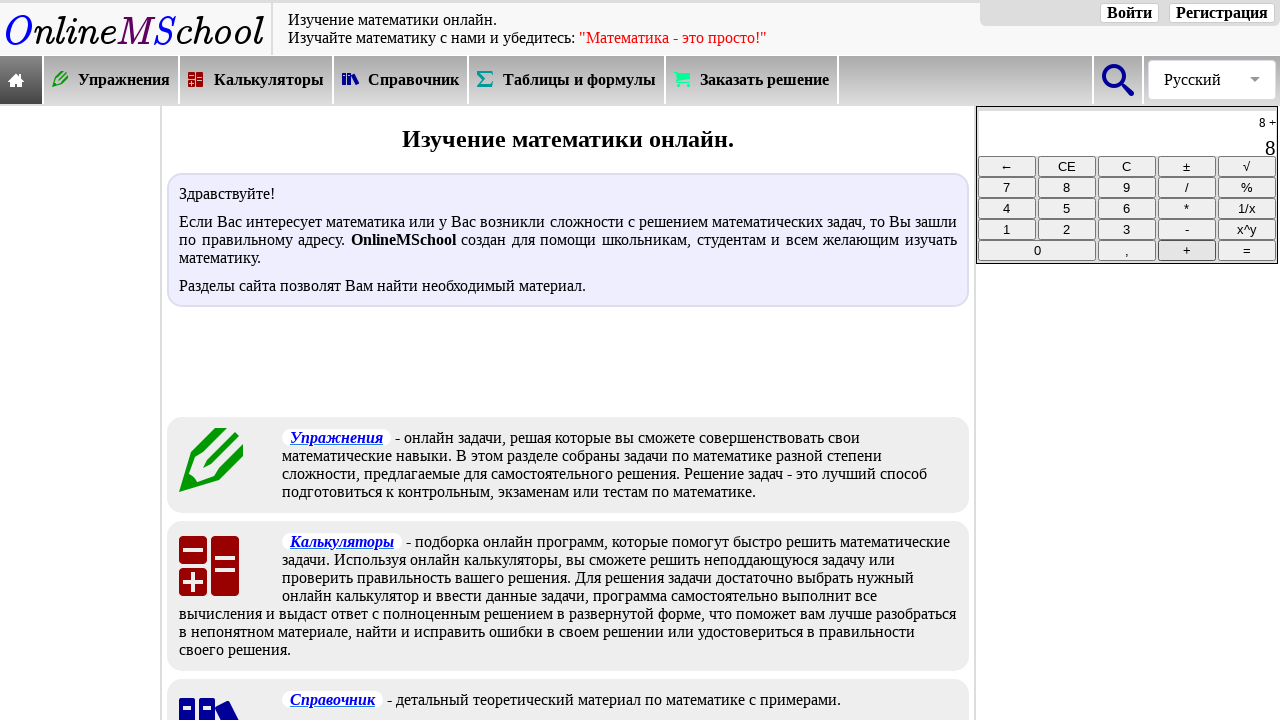

Clicked second number button (4) at (1067, 188) on xpath=//*[@id="oms_rgh1t"]/div[1]/table/tbody/tr[3]/td[2]/input
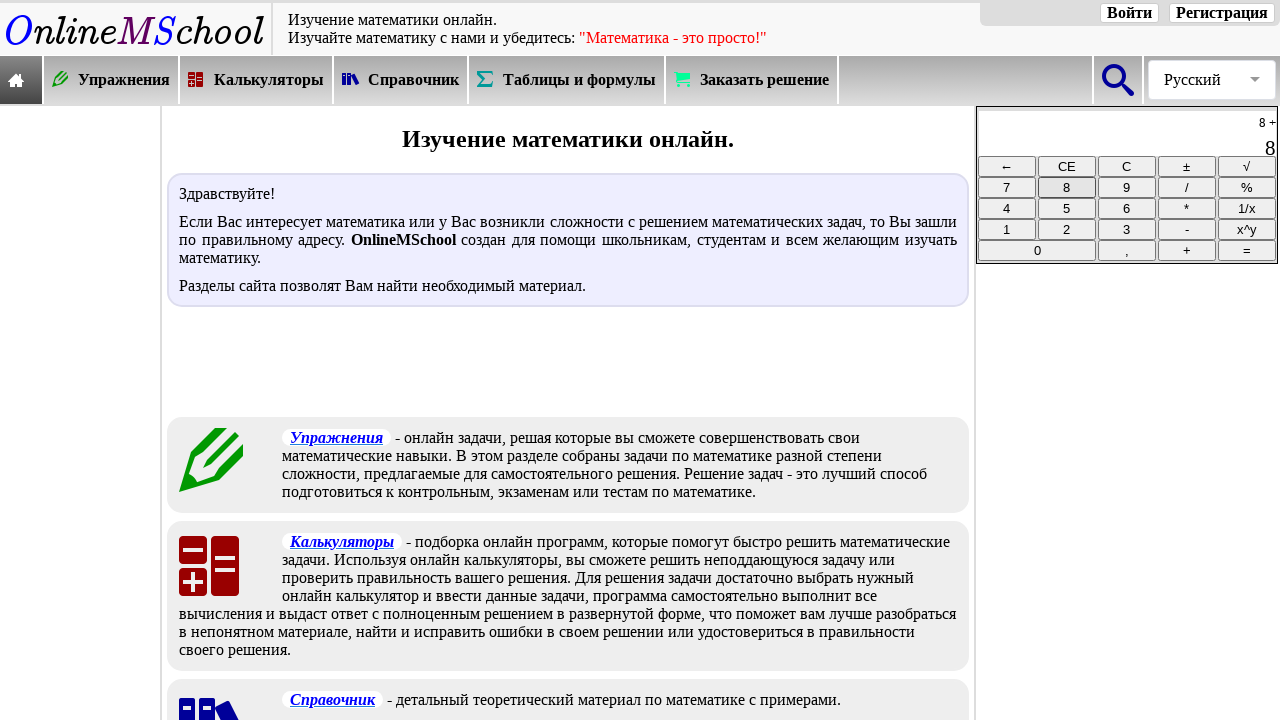

Waited for equals button to be available
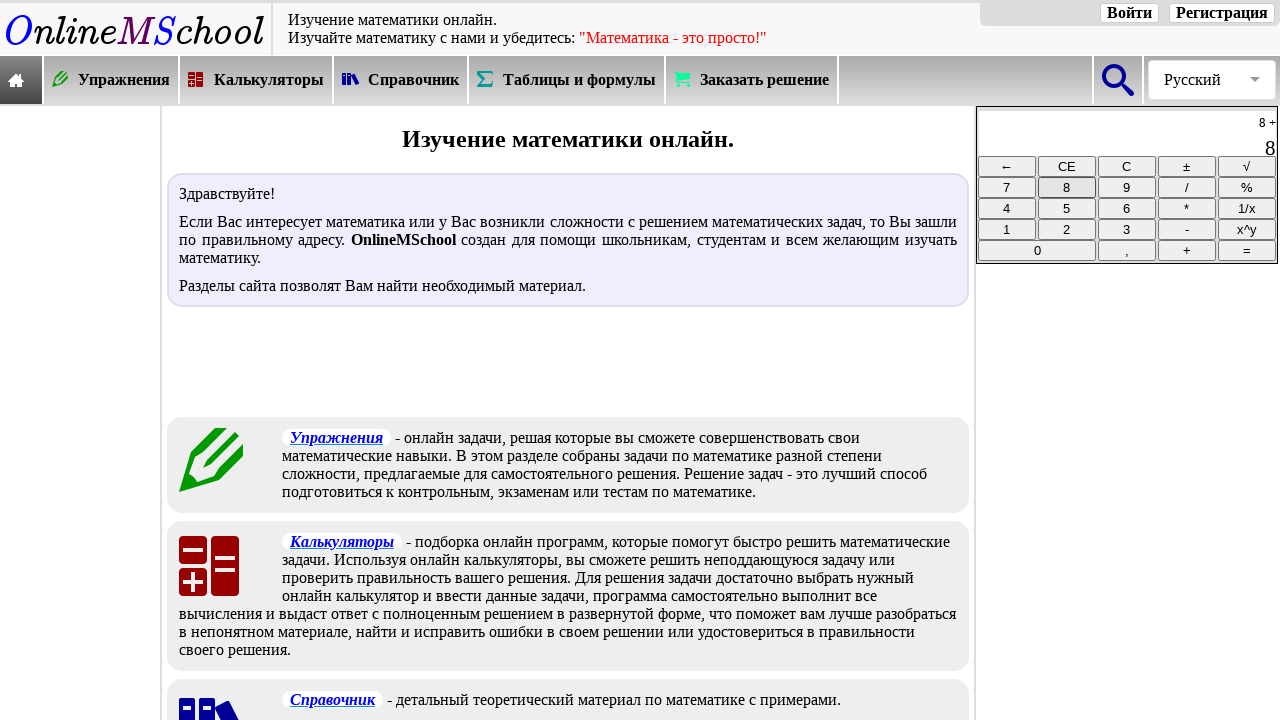

Clicked equals button to compute result at (1247, 250) on xpath=//*[@id="oms_rgh1t"]/div[1]/table/tbody/tr[6]/td[4]/input
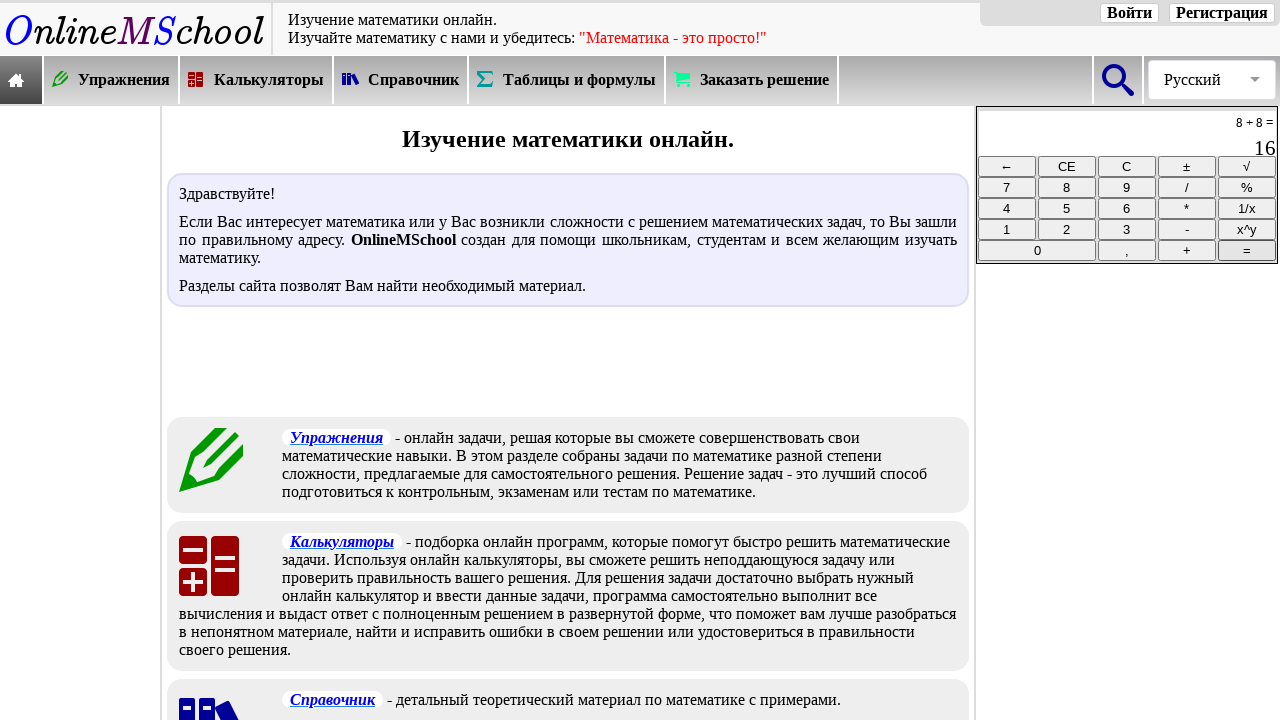

Calculation result appeared on calculator display
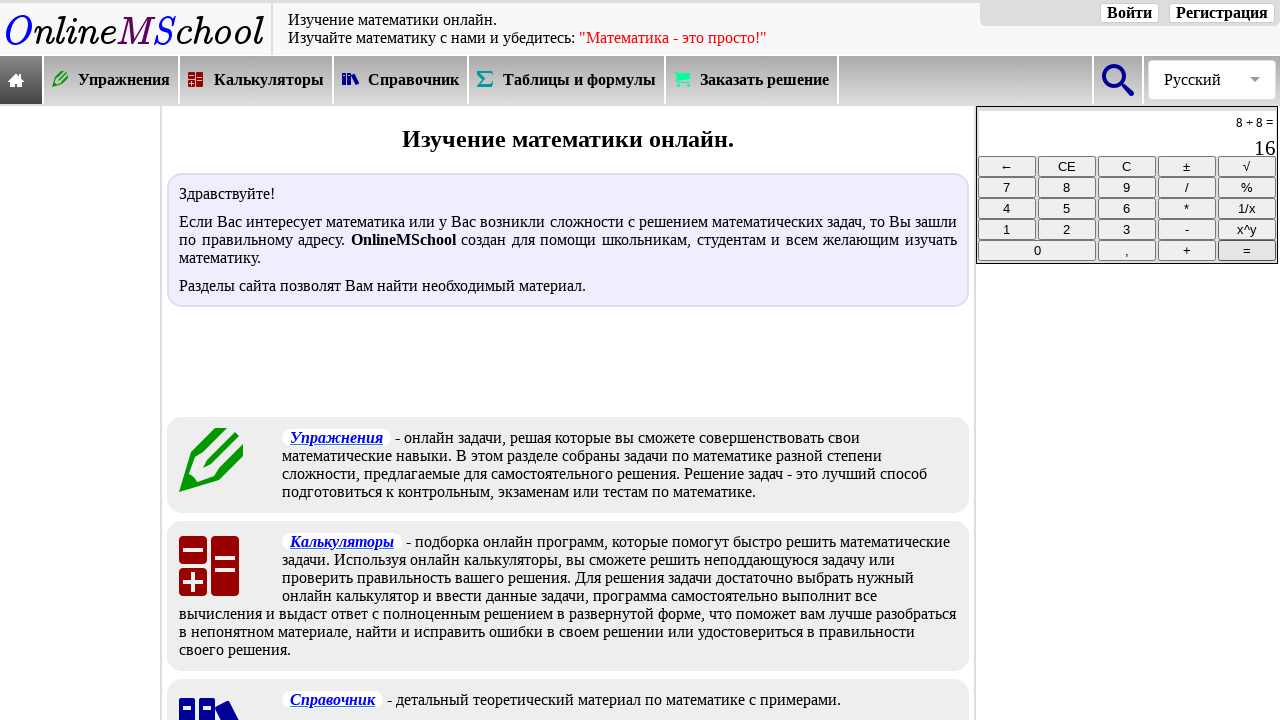

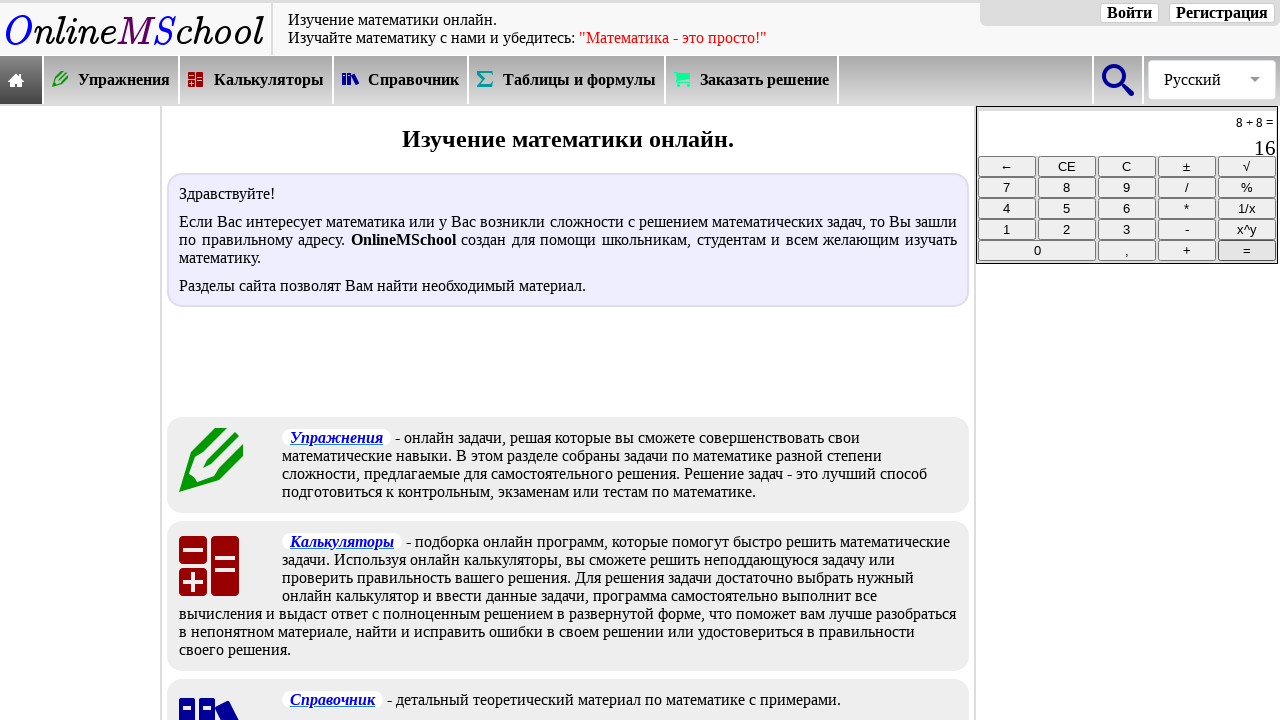